Tests Hacker News search functionality by searching for "testdriven.io" and verifying results

Starting URL: https://news.ycombinator.com

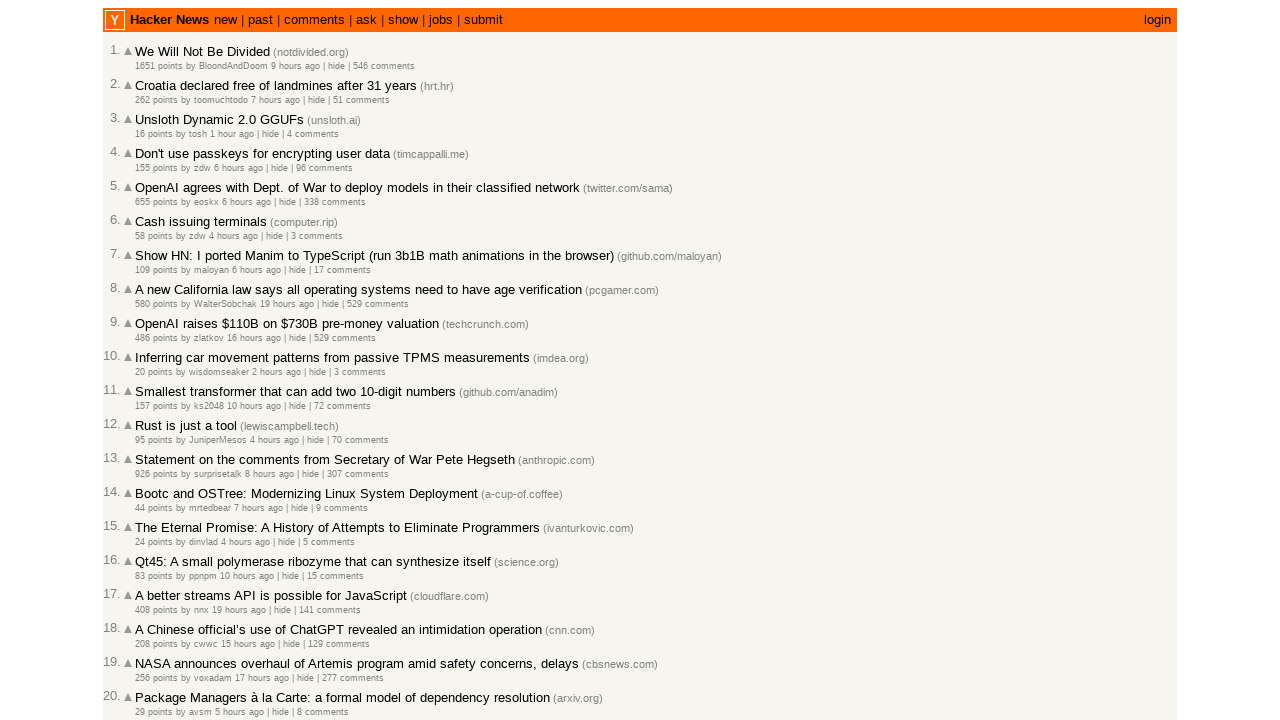

Filled search box with 'testdriven.io' on input[name='q']
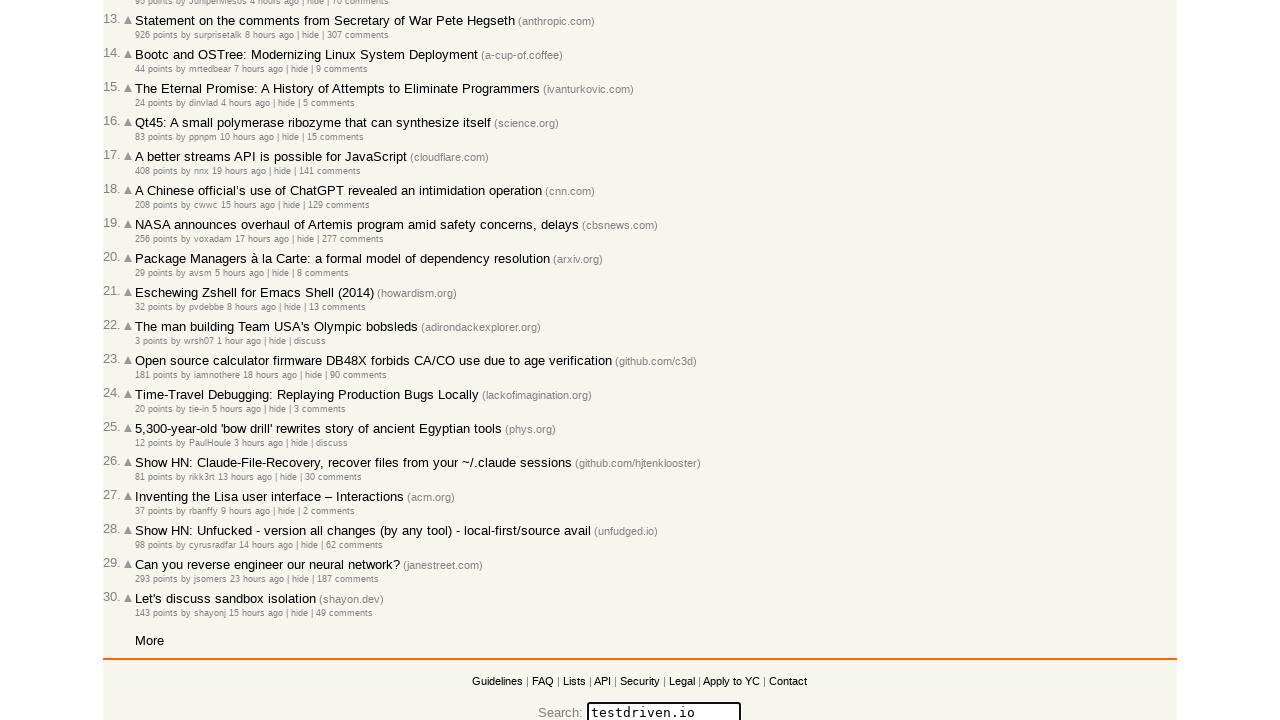

Pressed Enter to submit search query on input[name='q']
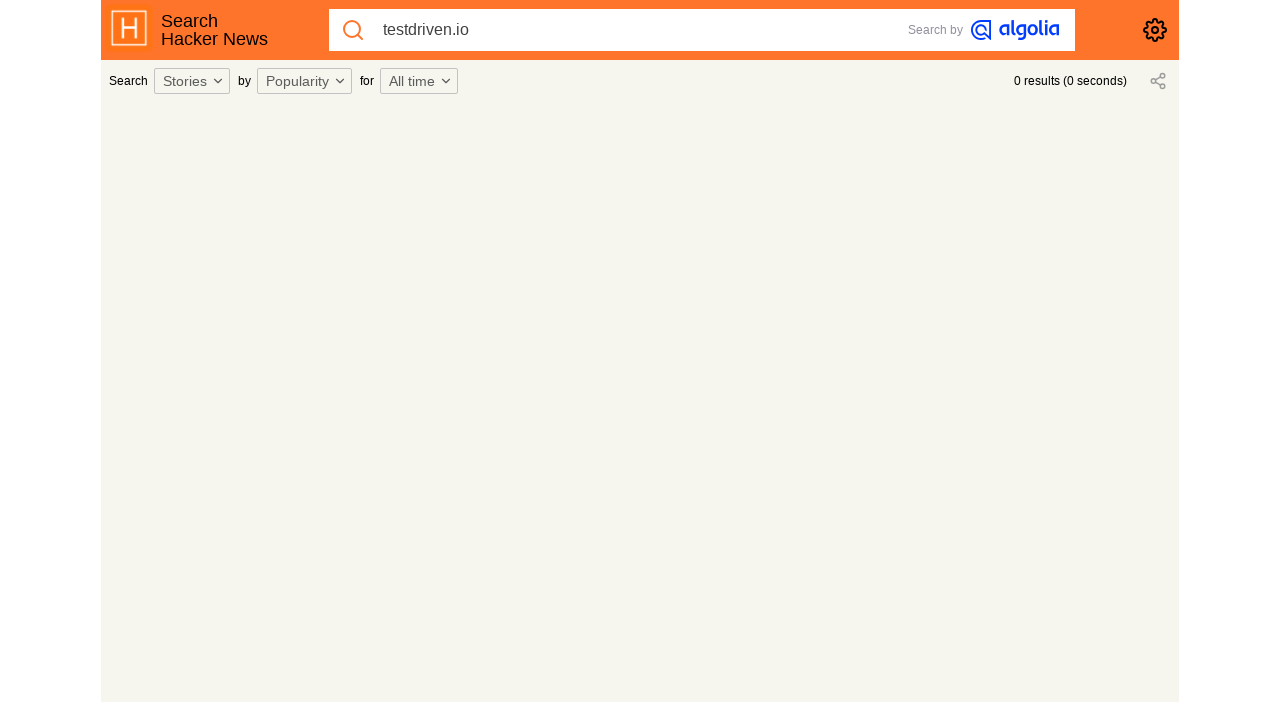

Search results loaded and network idle
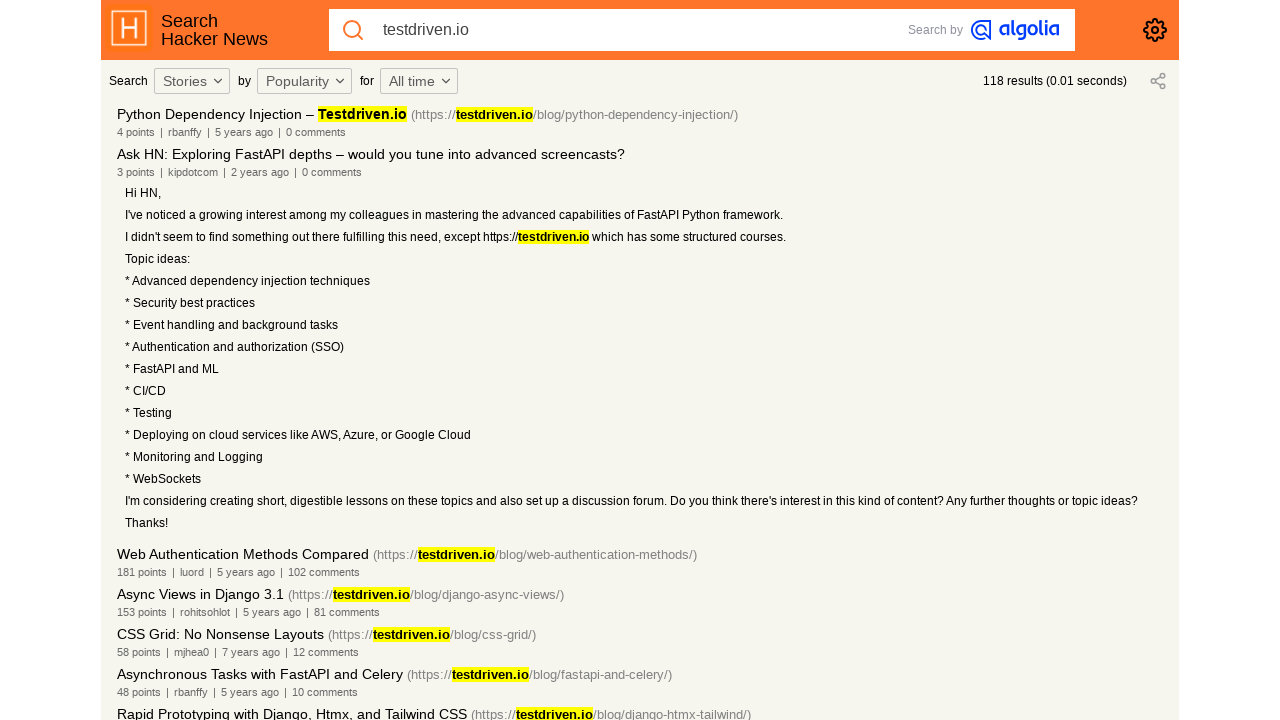

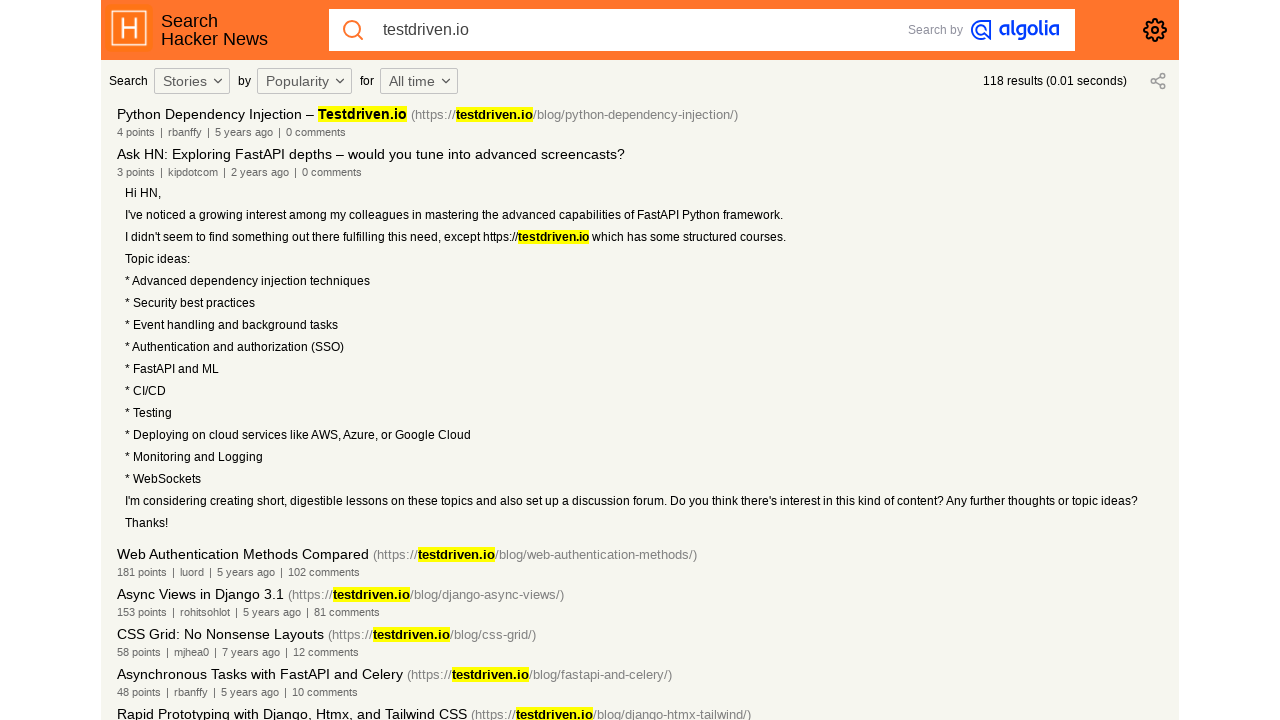